Unselects all checked checkboxes on the page by iterating through them and clicking if currently selected

Starting URL: https://the-internet.herokuapp.com/checkboxes

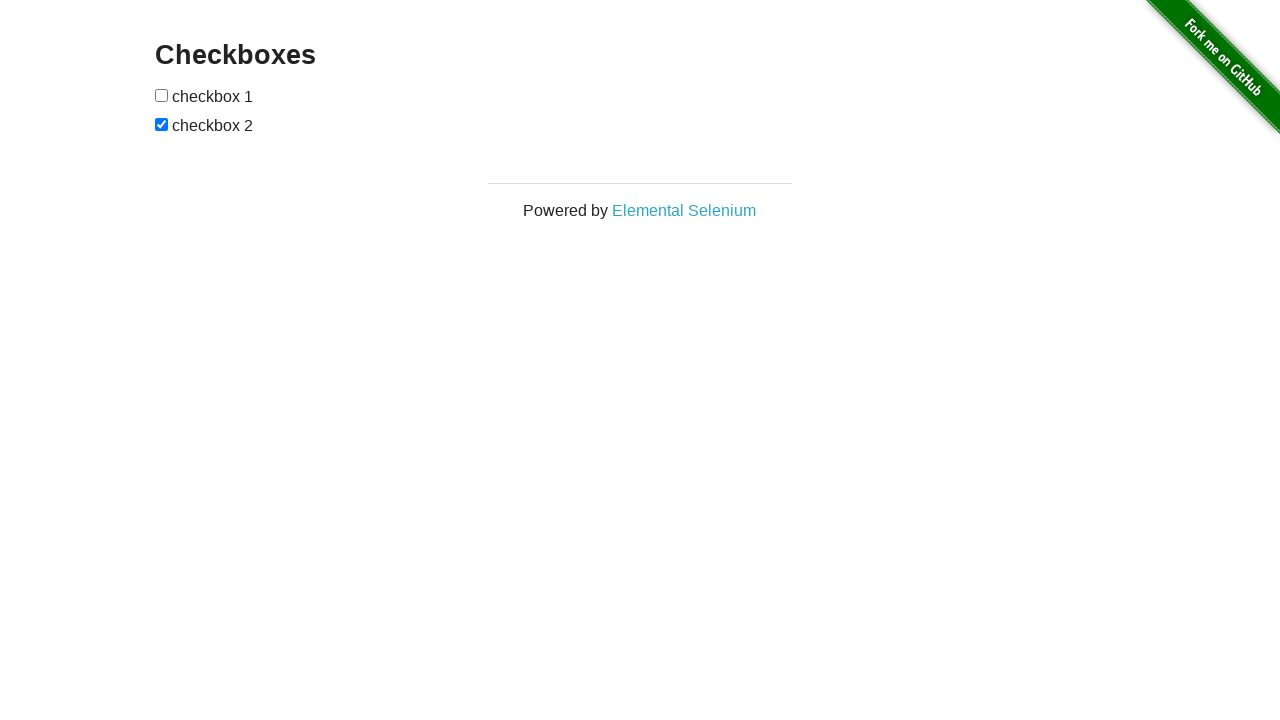

Navigated to checkboxes page
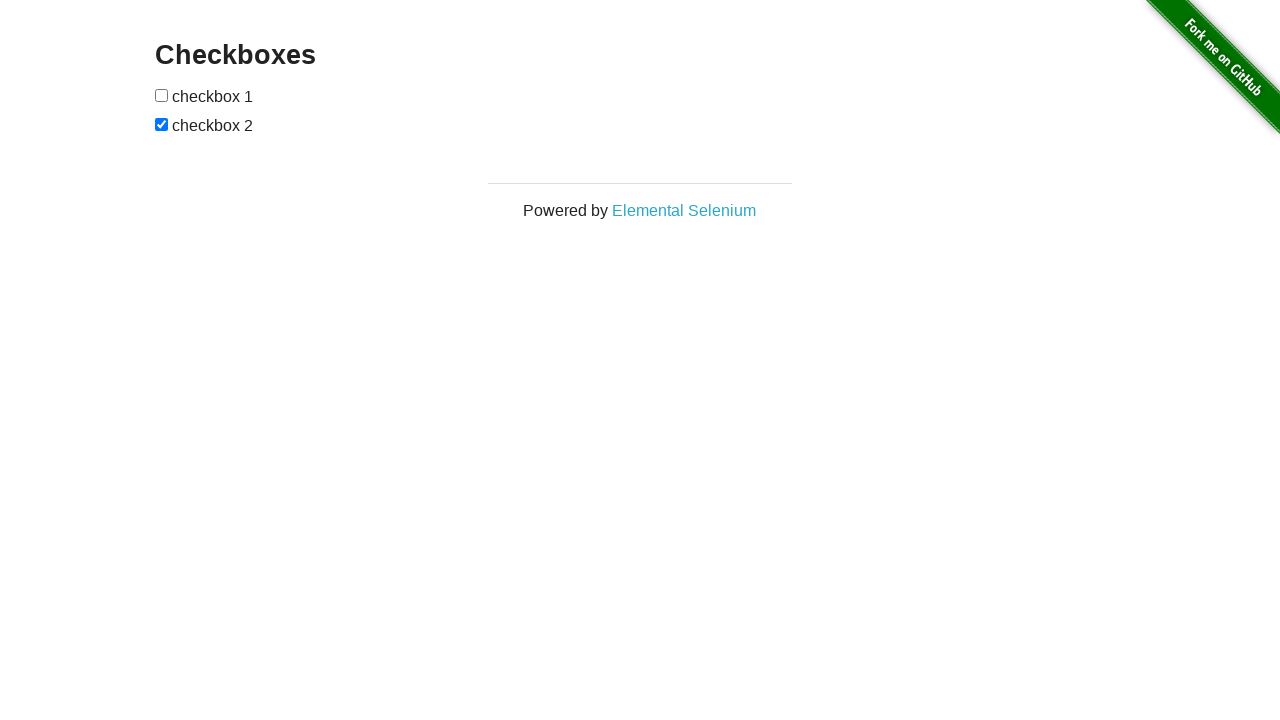

Located all checkbox elements on the page
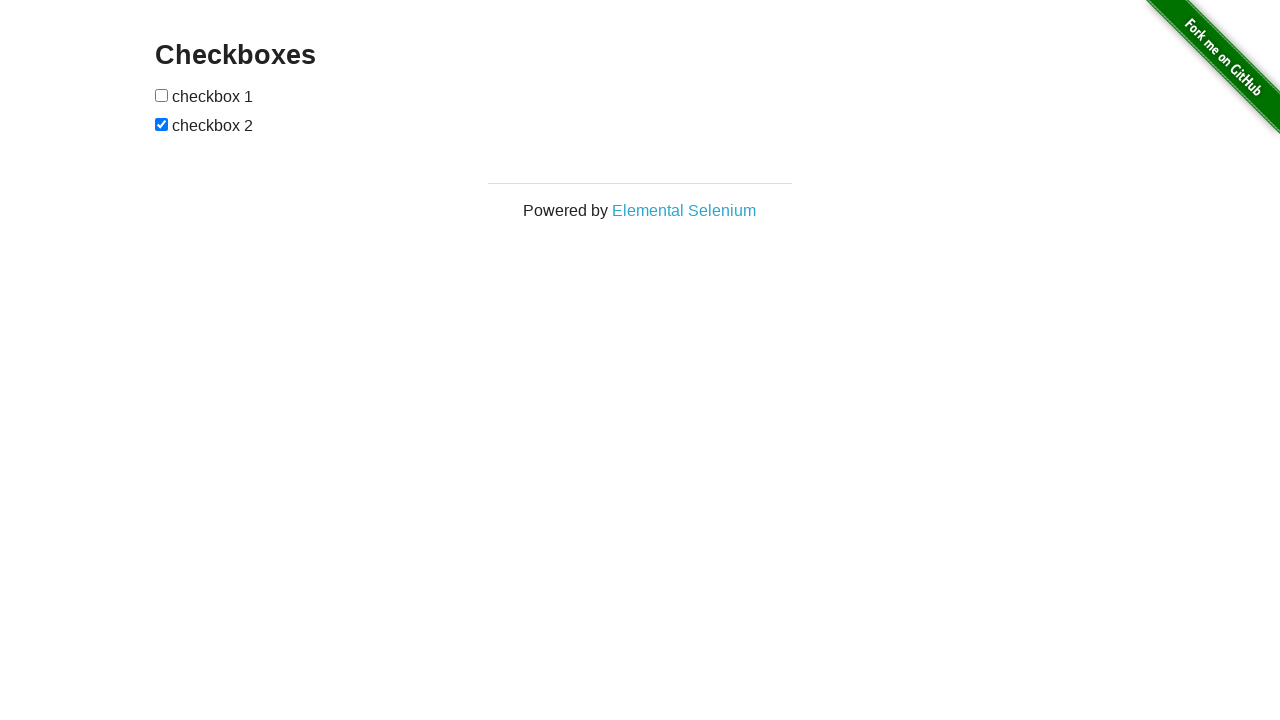

Unselected a checked checkbox at (162, 124) on input[type='checkbox'] >> nth=1
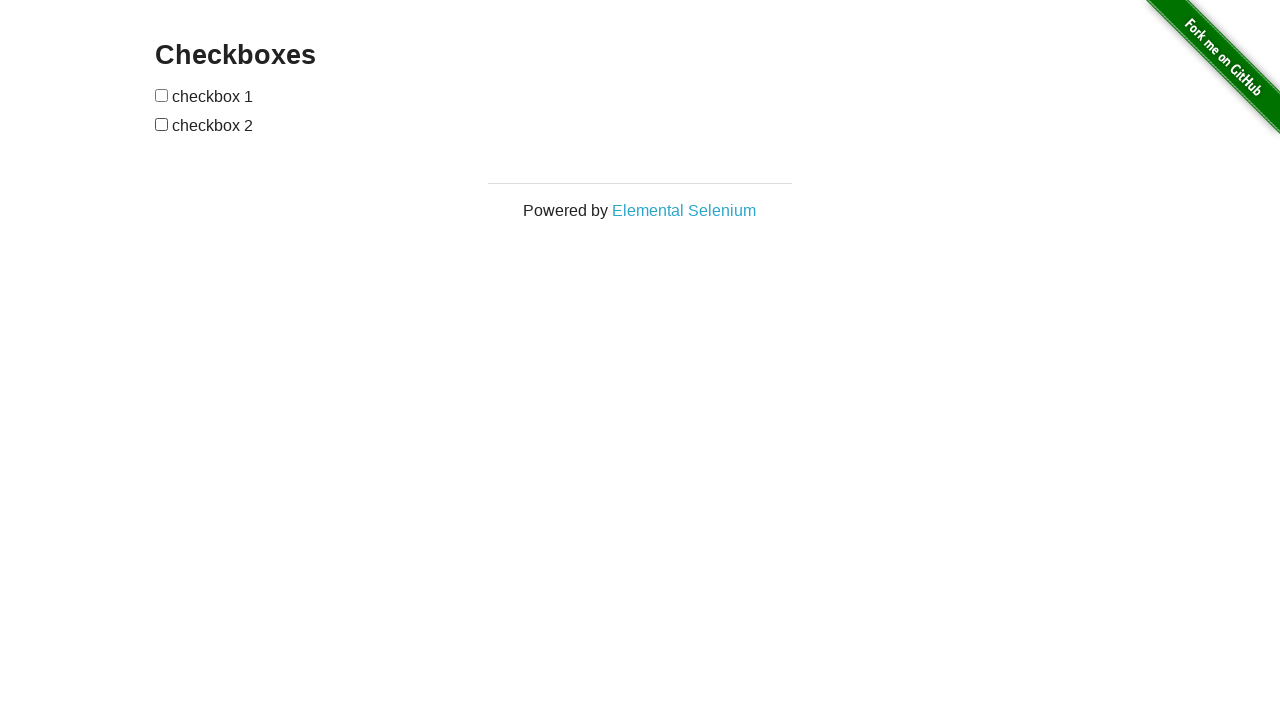

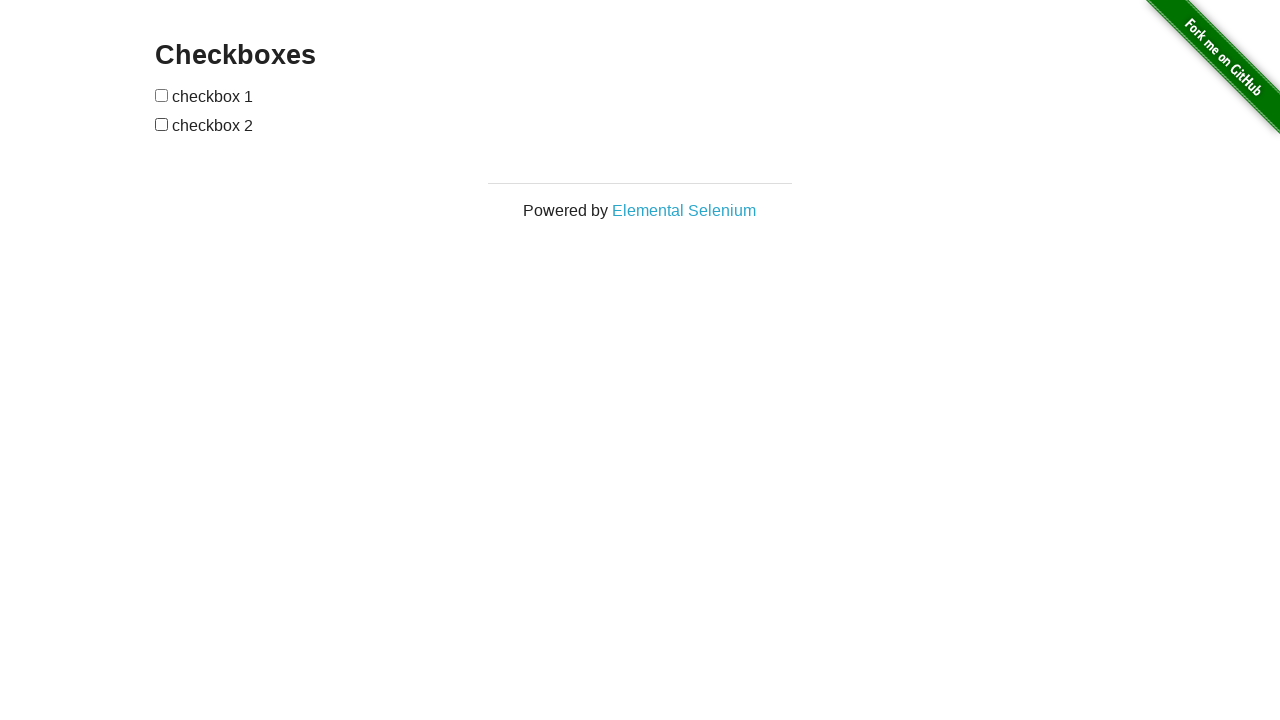